Tests status code page navigation by clicking on the Status Codes link and then iterating through each status code link, navigating back after each click

Starting URL: http://the-internet.herokuapp.com/

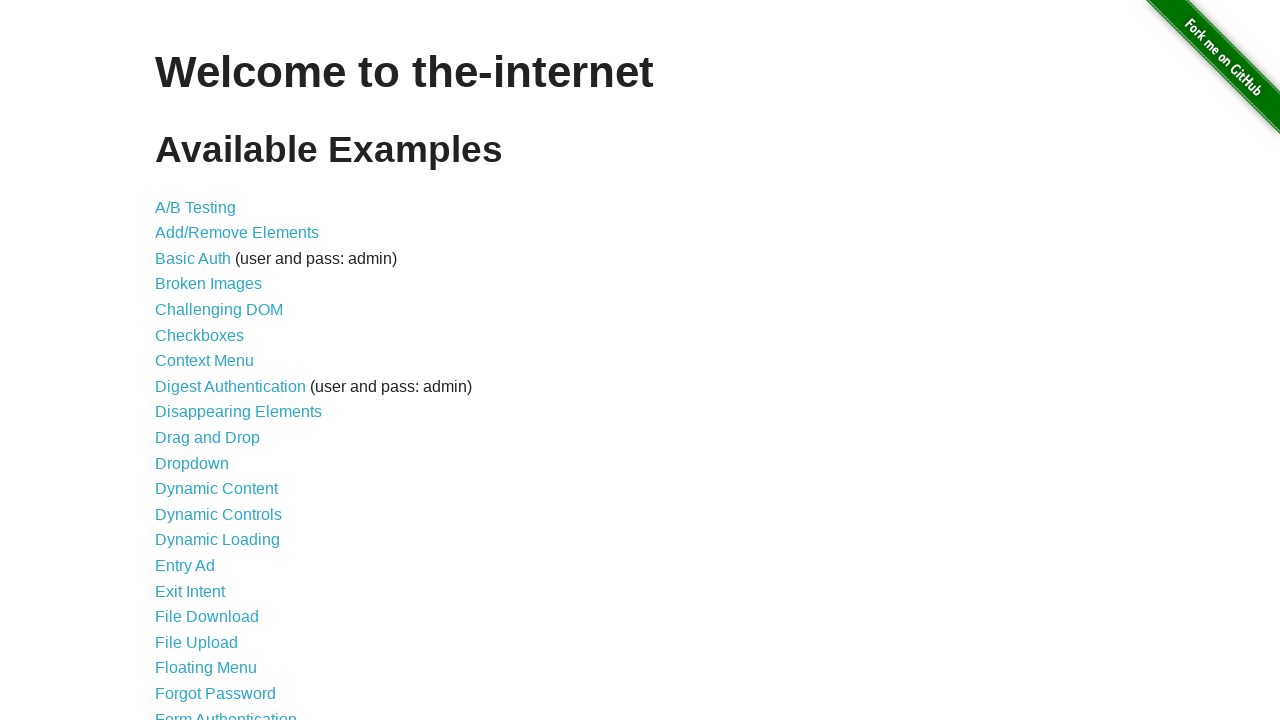

Clicked on Status Codes link at (203, 600) on text=Status Codes
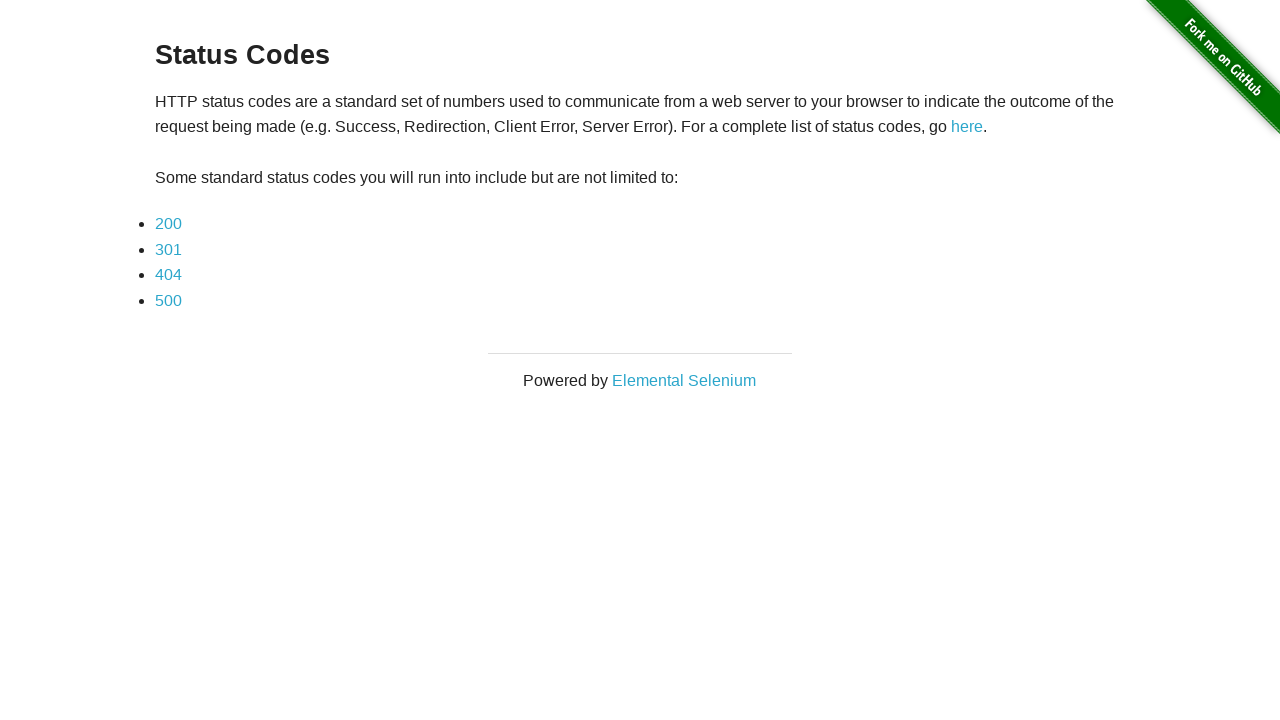

Status codes page loaded and status code links are visible
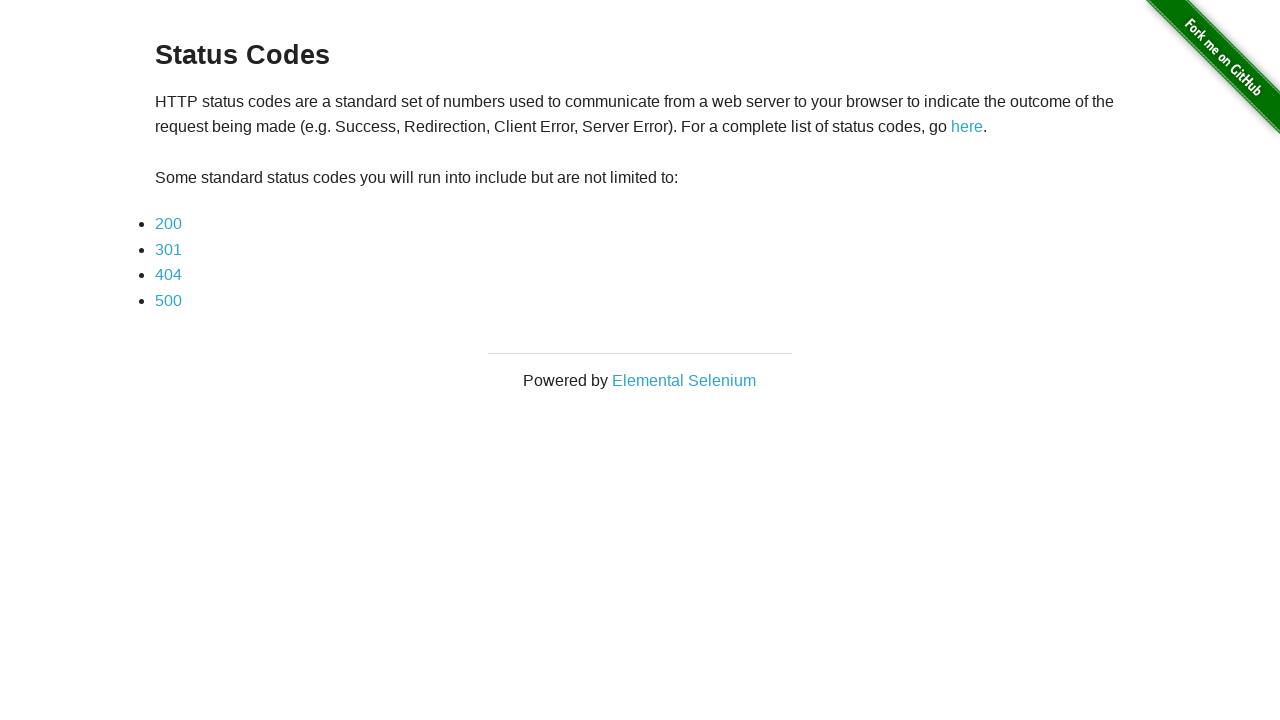

Located 4 status code links
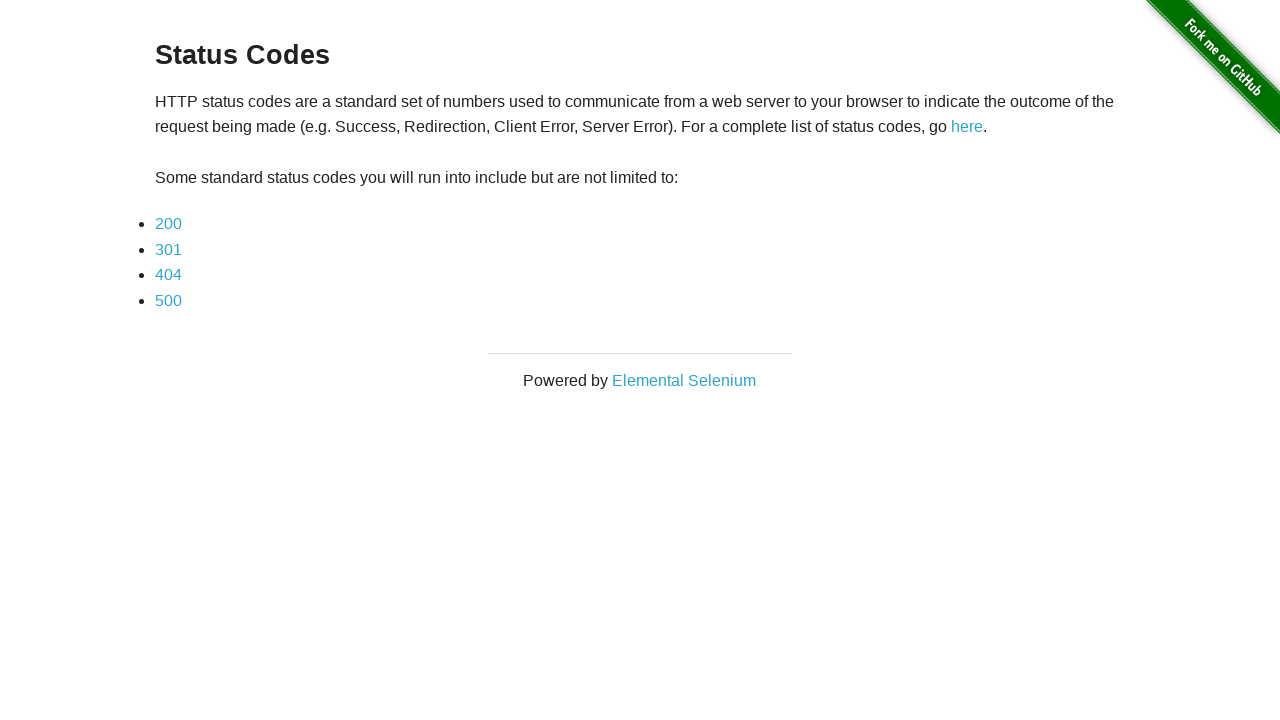

Clicked status code link 1 of 4 at (168, 224) on .example>ul>li>a >> nth=0
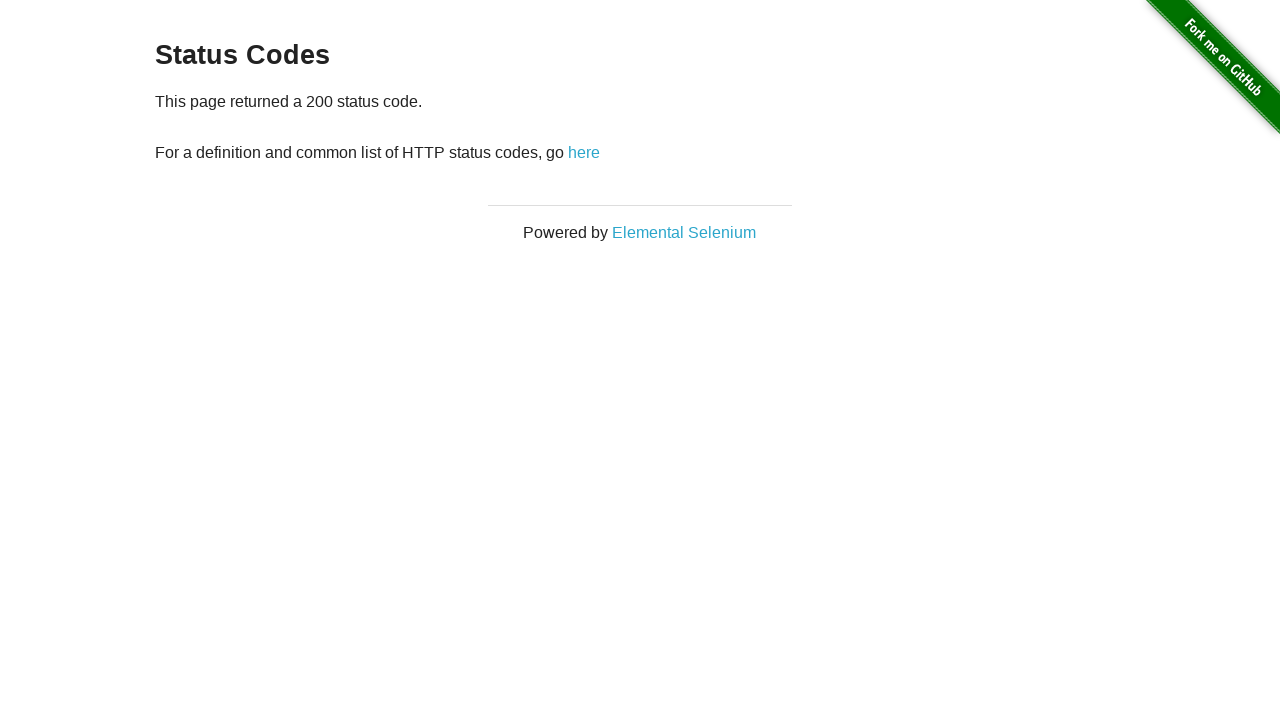

Navigated back to status codes page after viewing link 1
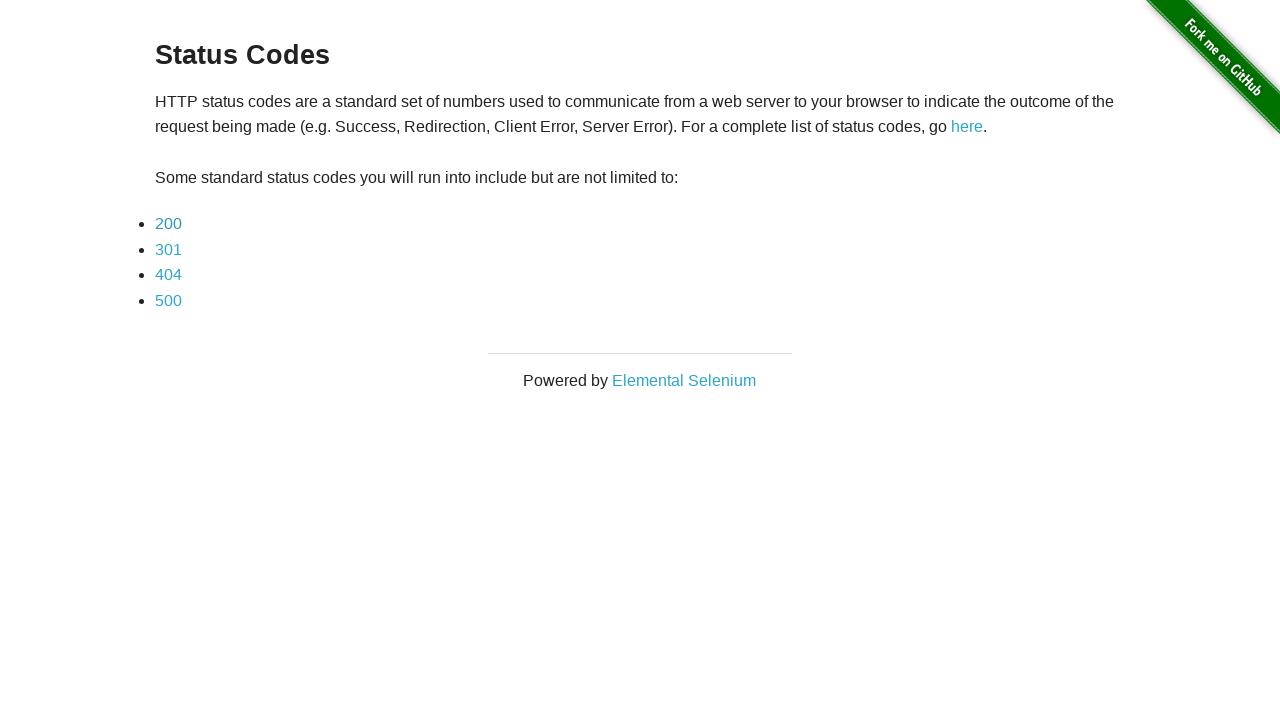

Clicked status code link 2 of 4 at (168, 249) on .example>ul>li>a >> nth=1
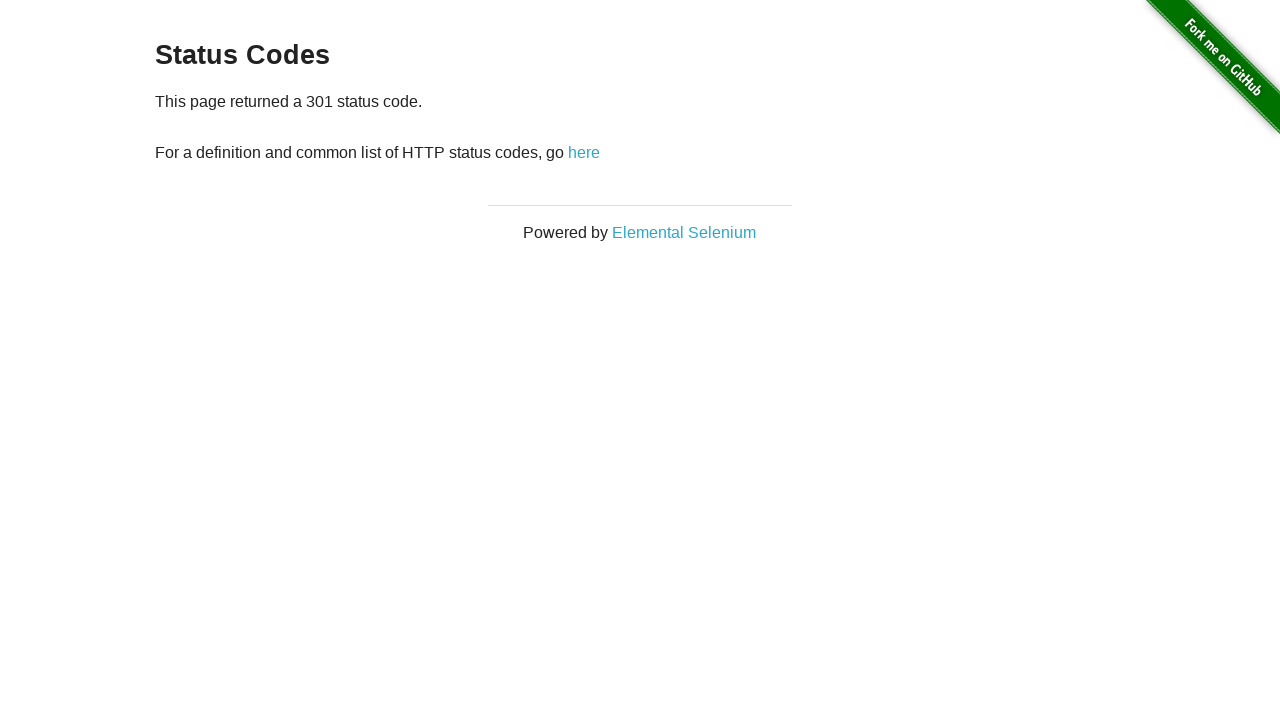

Navigated back to status codes page after viewing link 2
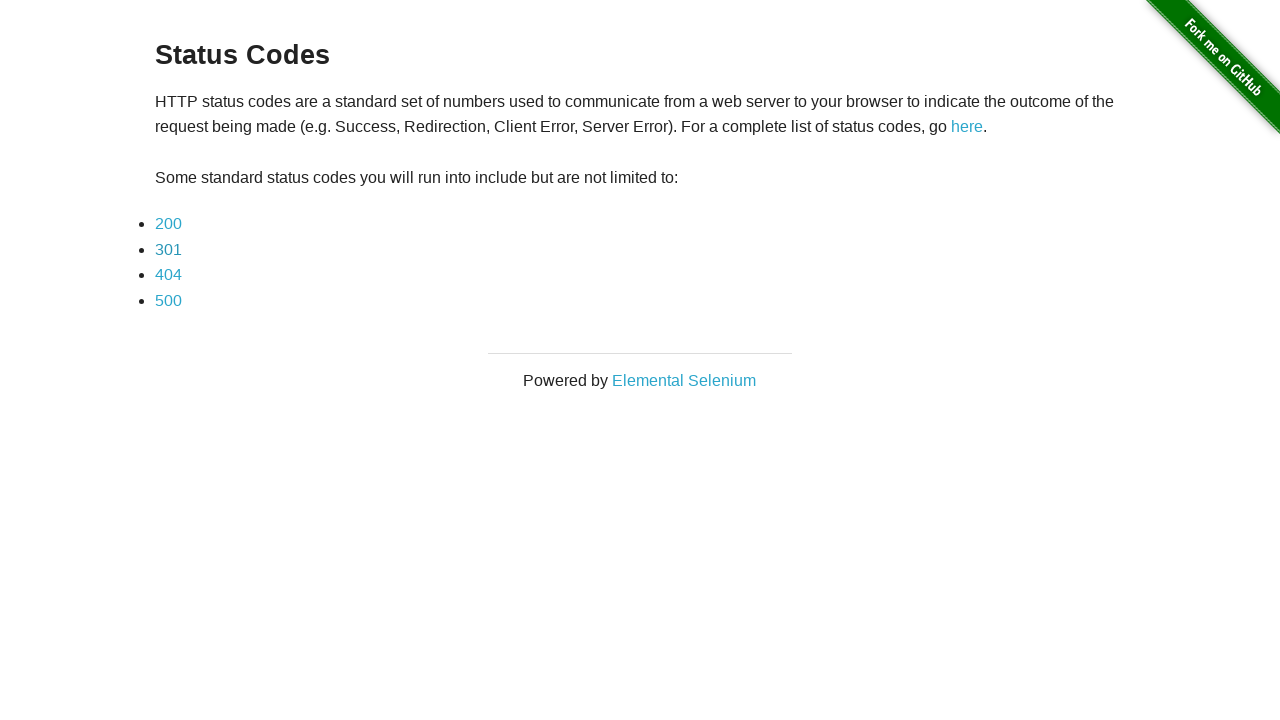

Clicked status code link 3 of 4 at (168, 275) on .example>ul>li>a >> nth=2
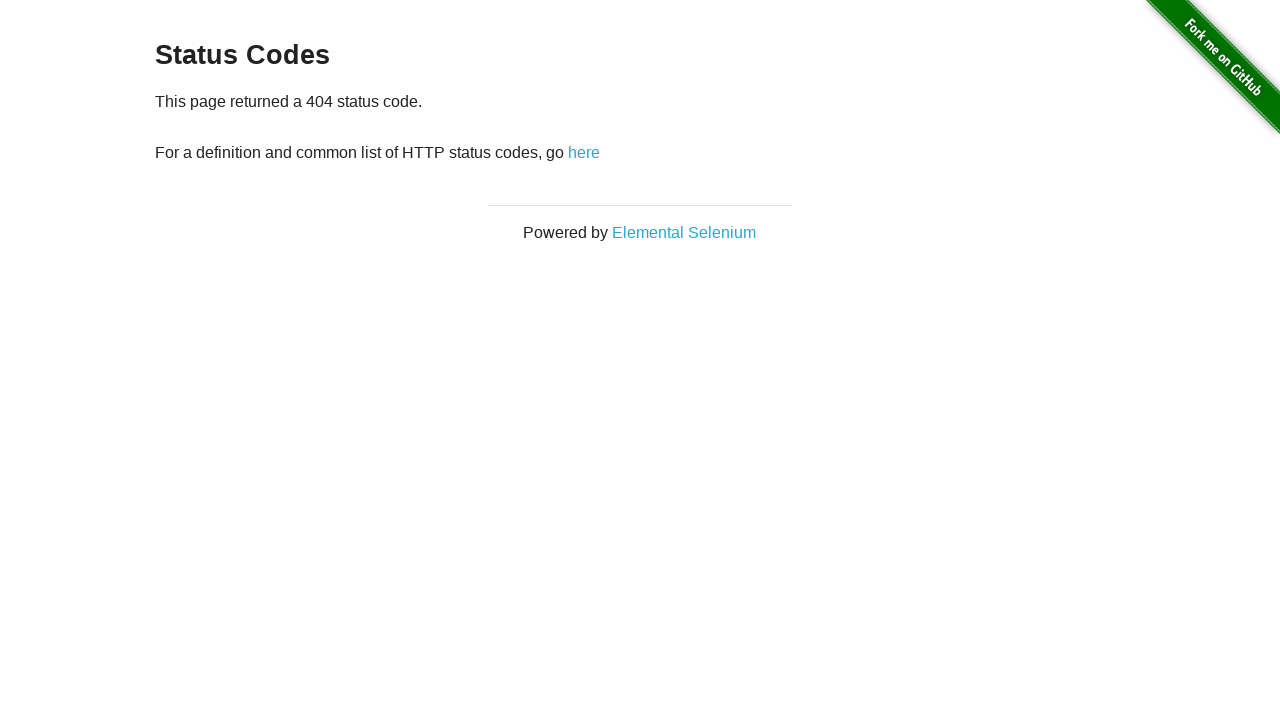

Navigated back to status codes page after viewing link 3
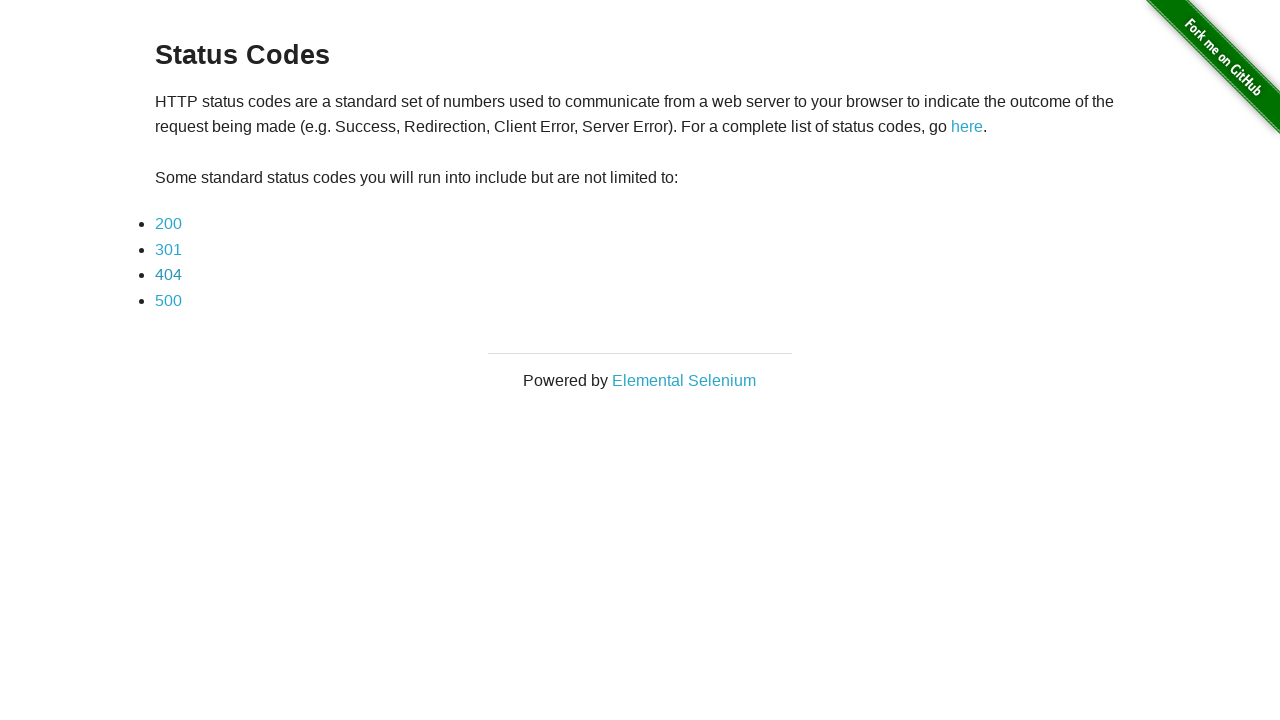

Clicked status code link 4 of 4 at (168, 300) on .example>ul>li>a >> nth=3
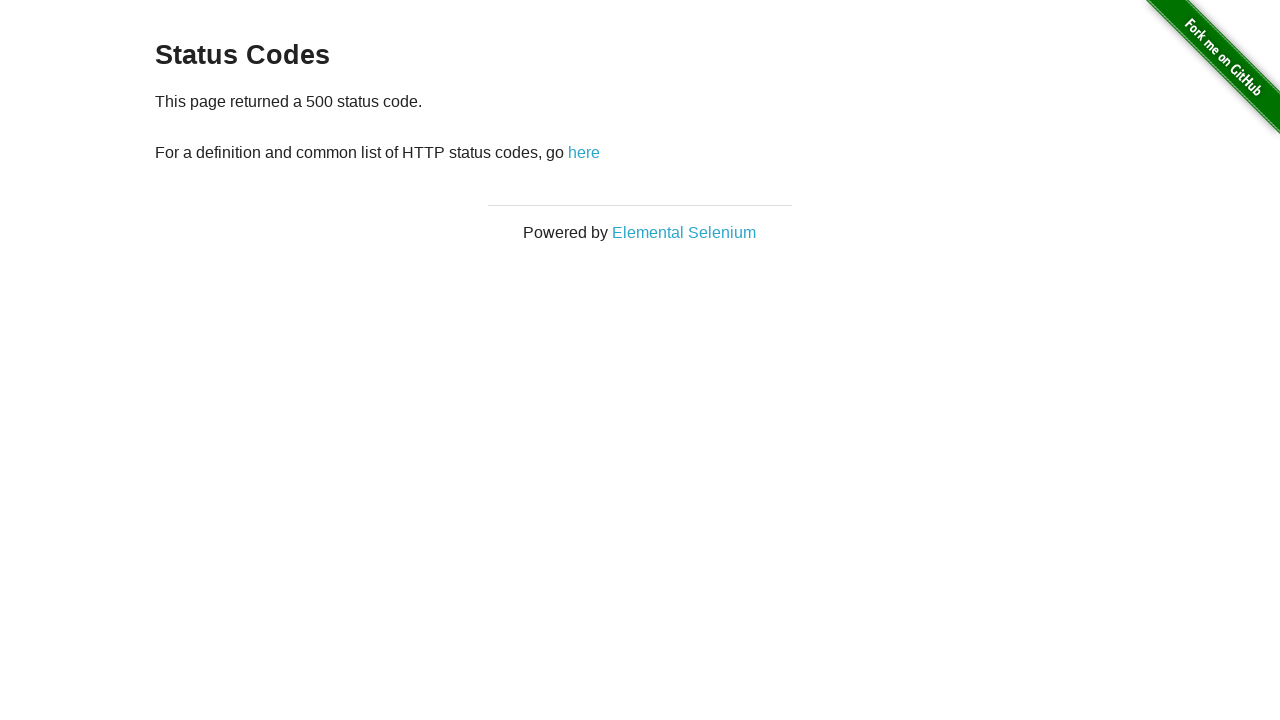

Navigated back to status codes page after viewing link 4
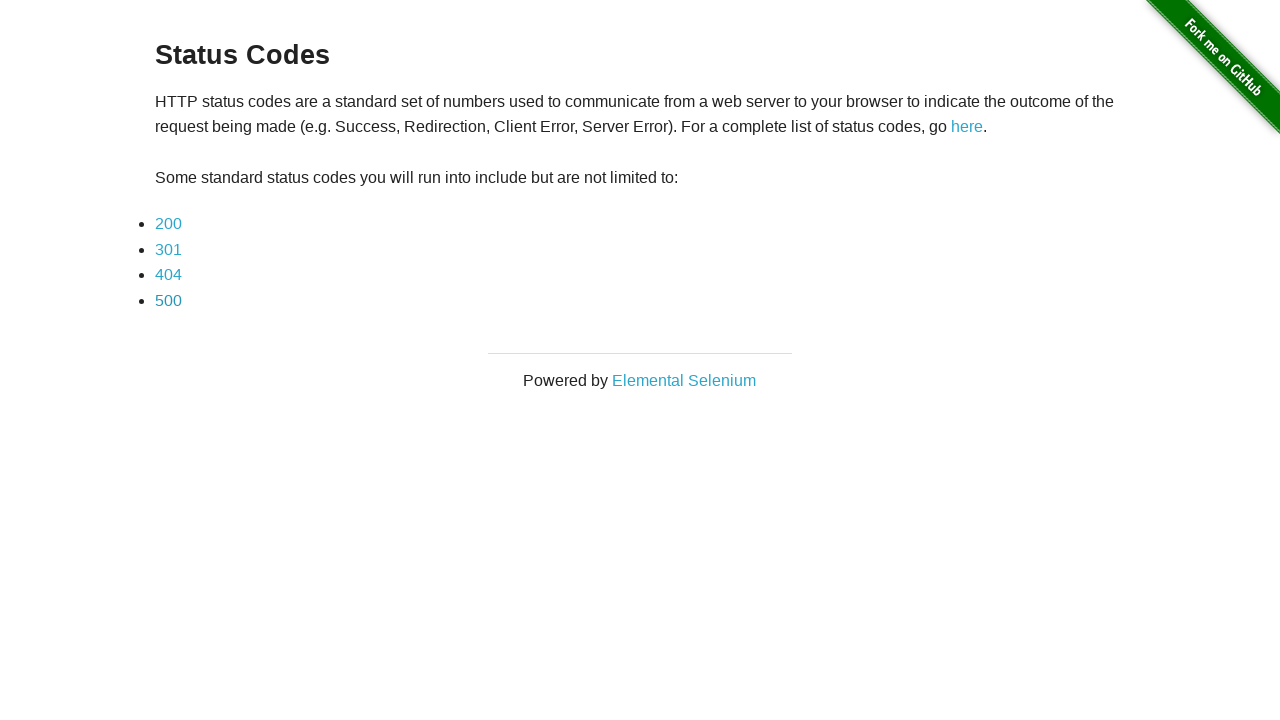

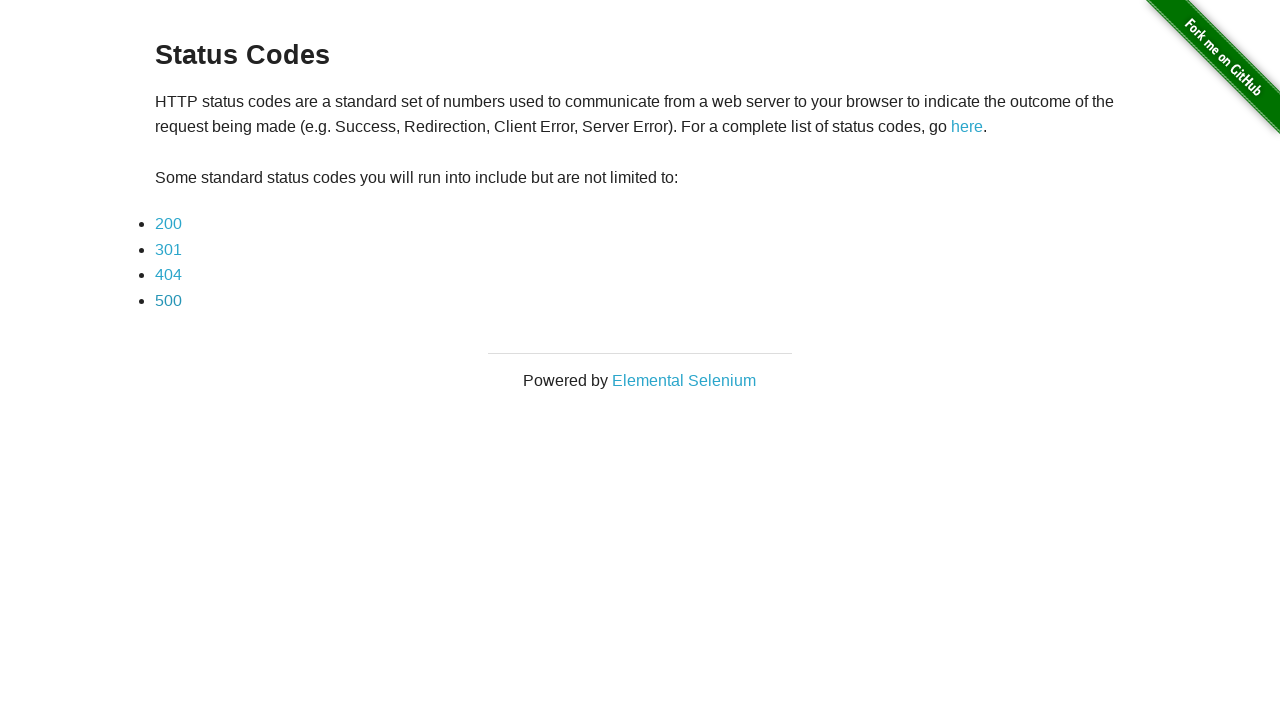